Navigates to US college statistics listing page and verifies that college information table is displayed with college names, locations, and details.

Starting URL: https://collegestats.org/colleges/all/?pg=1

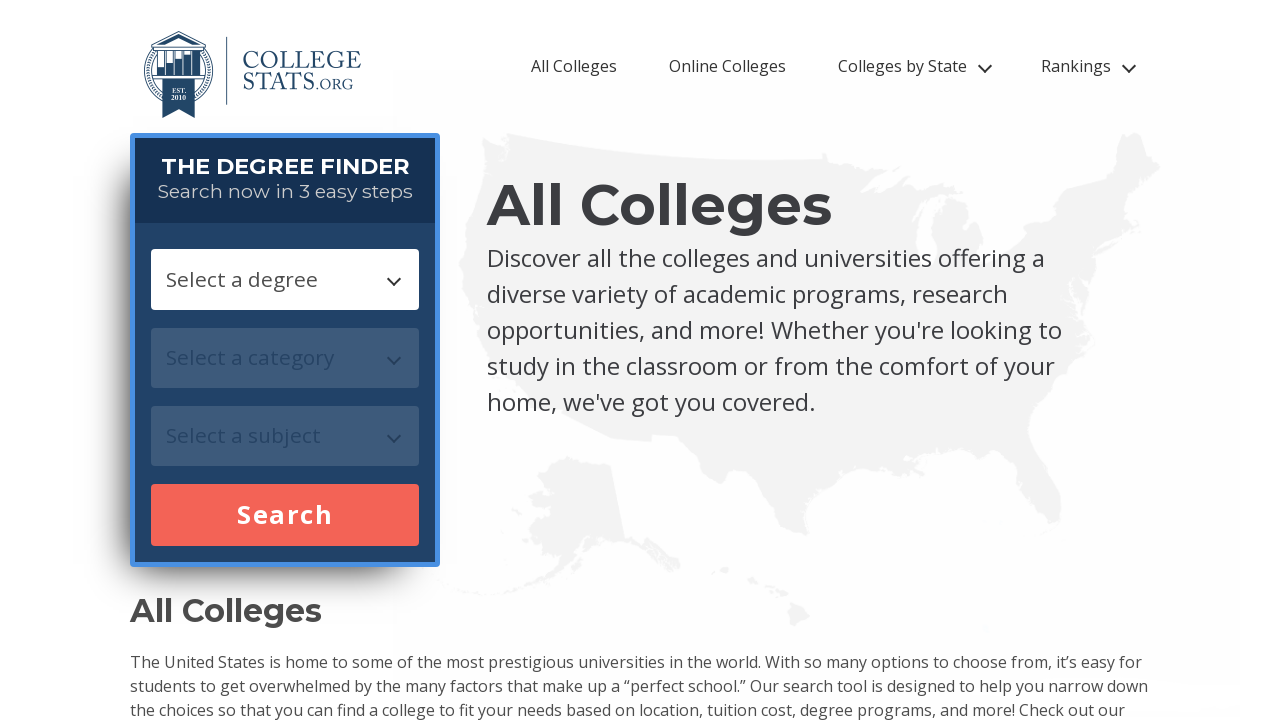

College listing table loaded on page
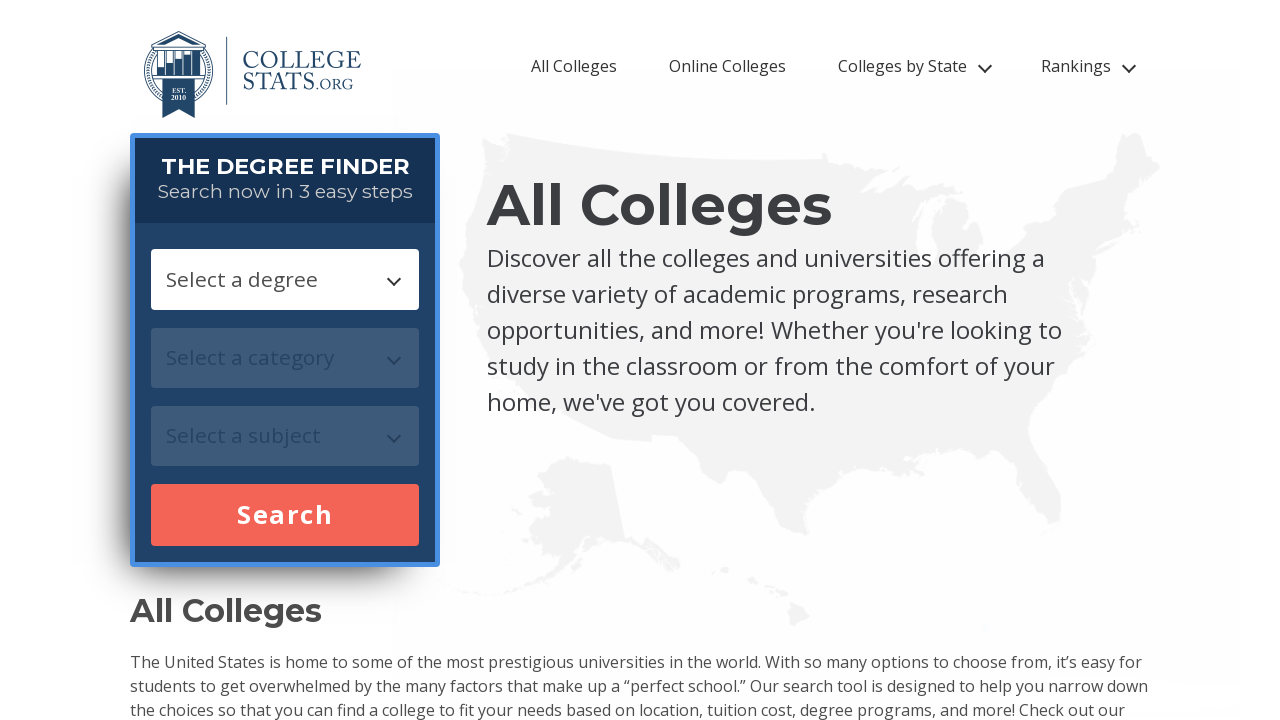

College data rows present in table
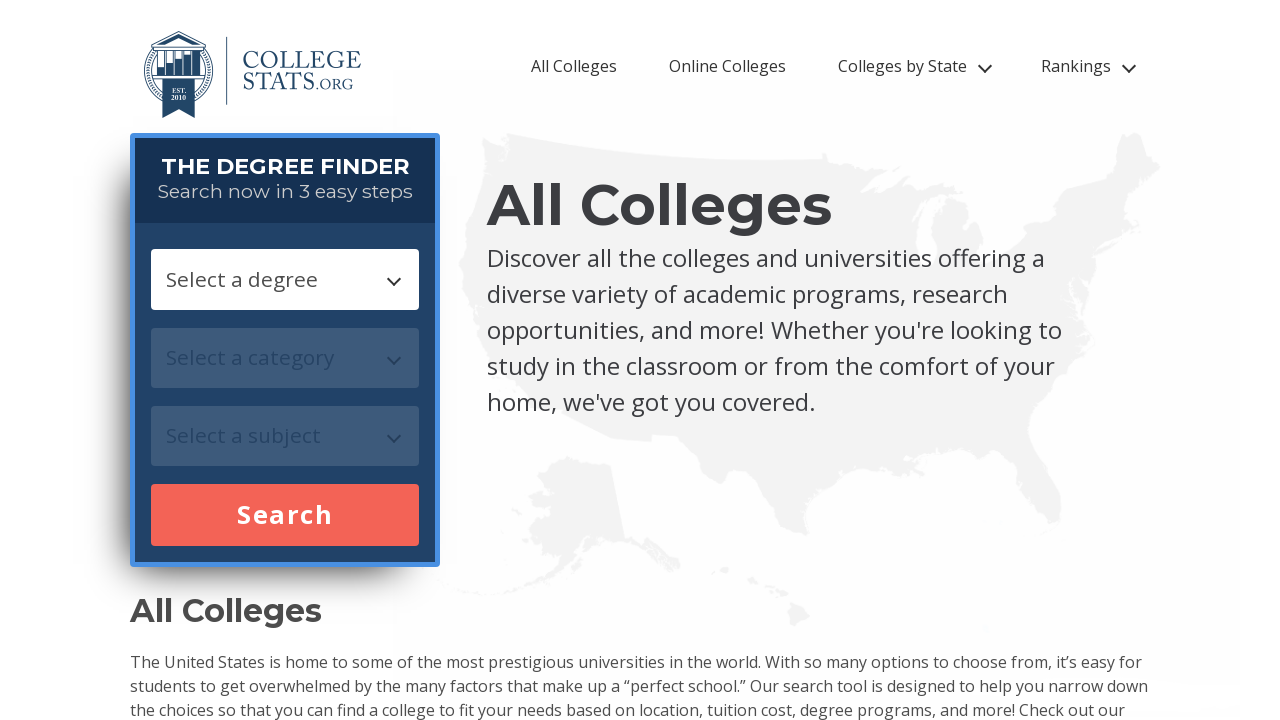

Clicked link to navigate to page 2 at (958, 361) on a[href*='pg=2']
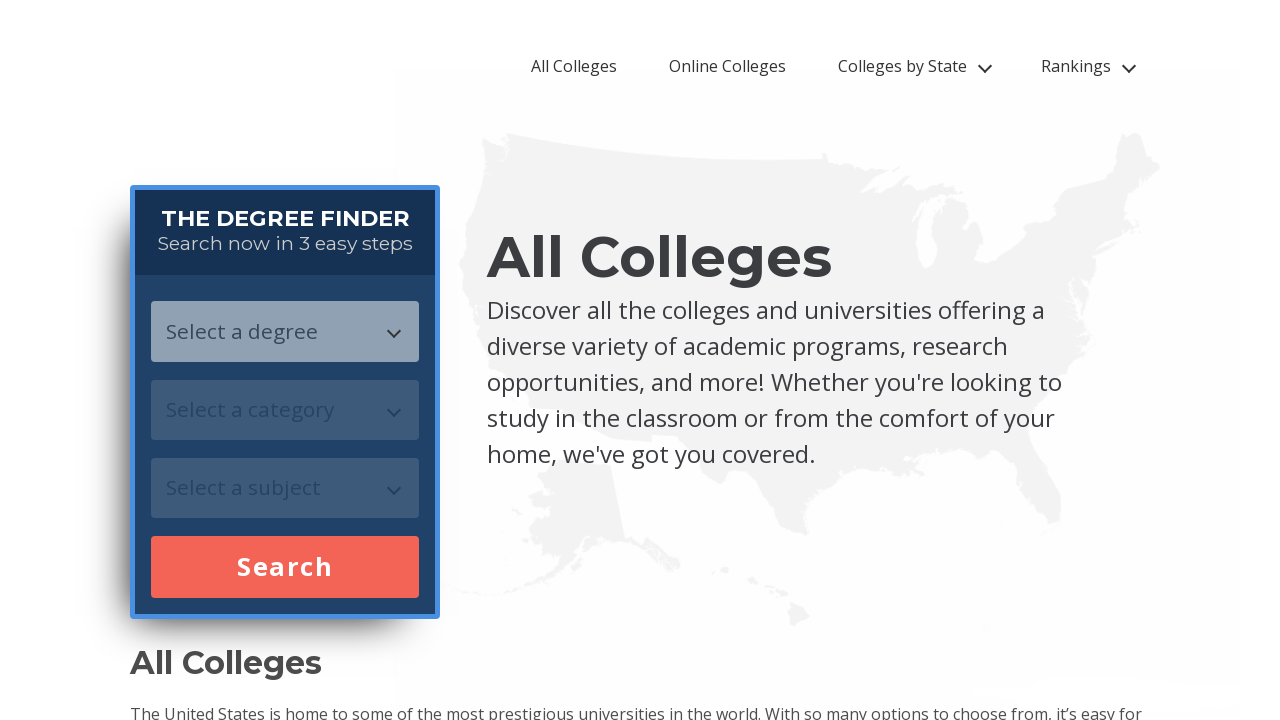

Second page college listing table loaded
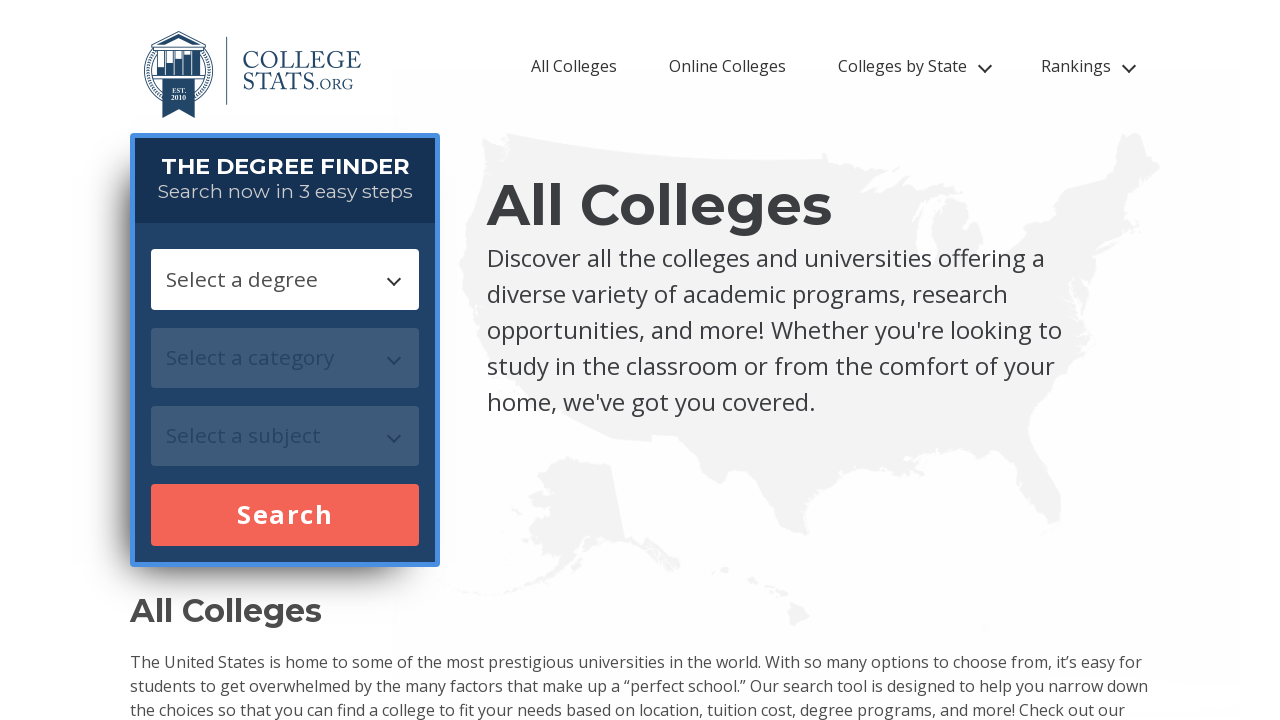

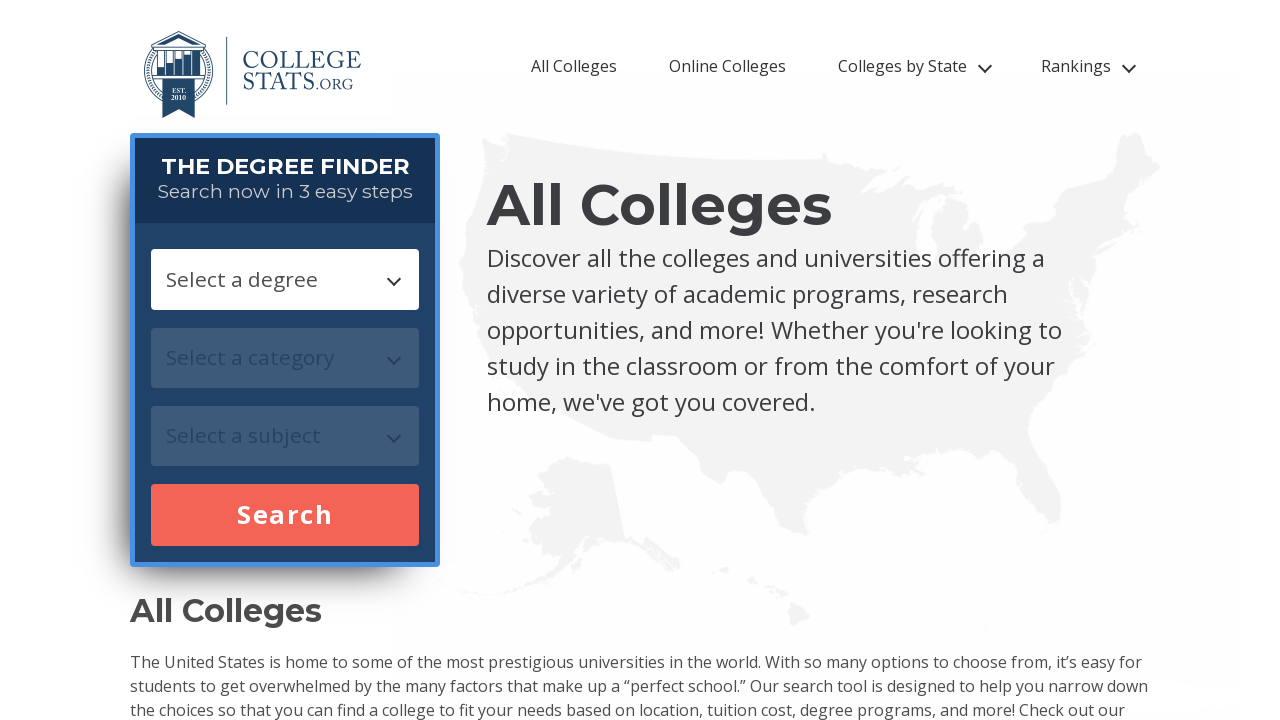